Tests accordion widget functionality by clicking through all four sections and verifying each section's content becomes visible after clicking its header.

Starting URL: http://www.seleniumui.moderntester.pl/accordion.php

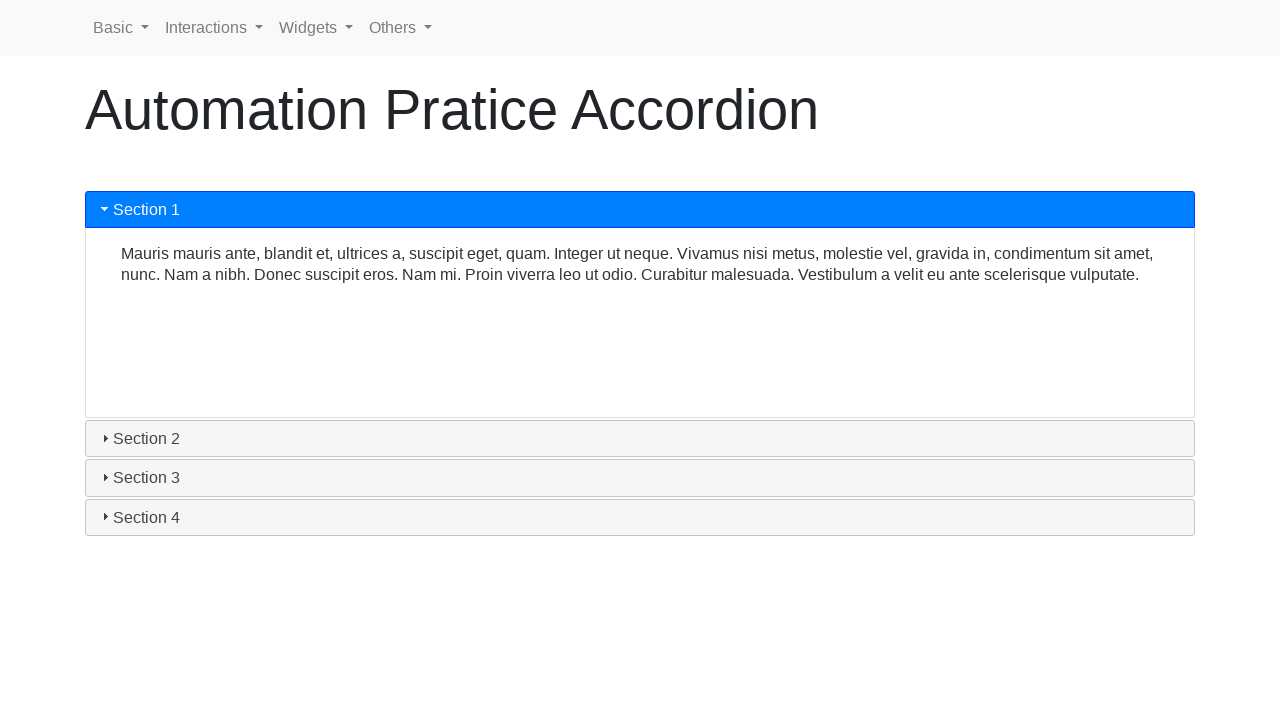

Clicked Section 1 header at (640, 210) on #ui-id-1
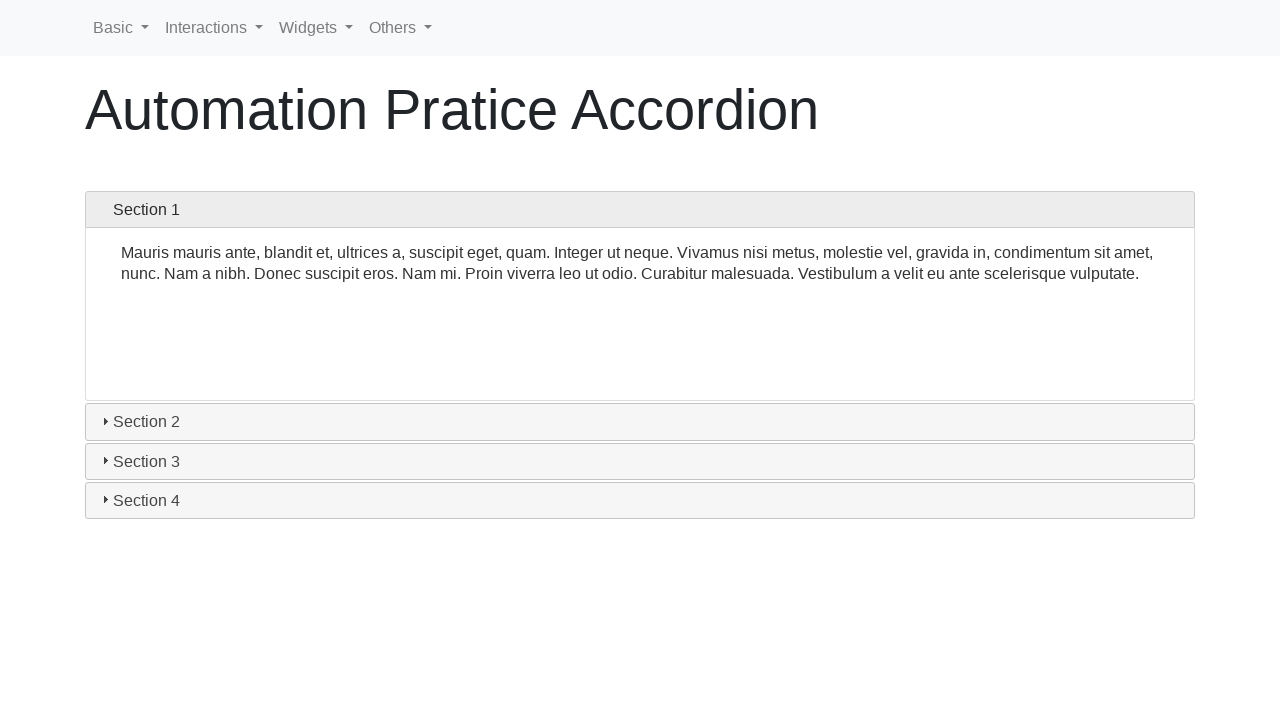

Section 1 content became visible
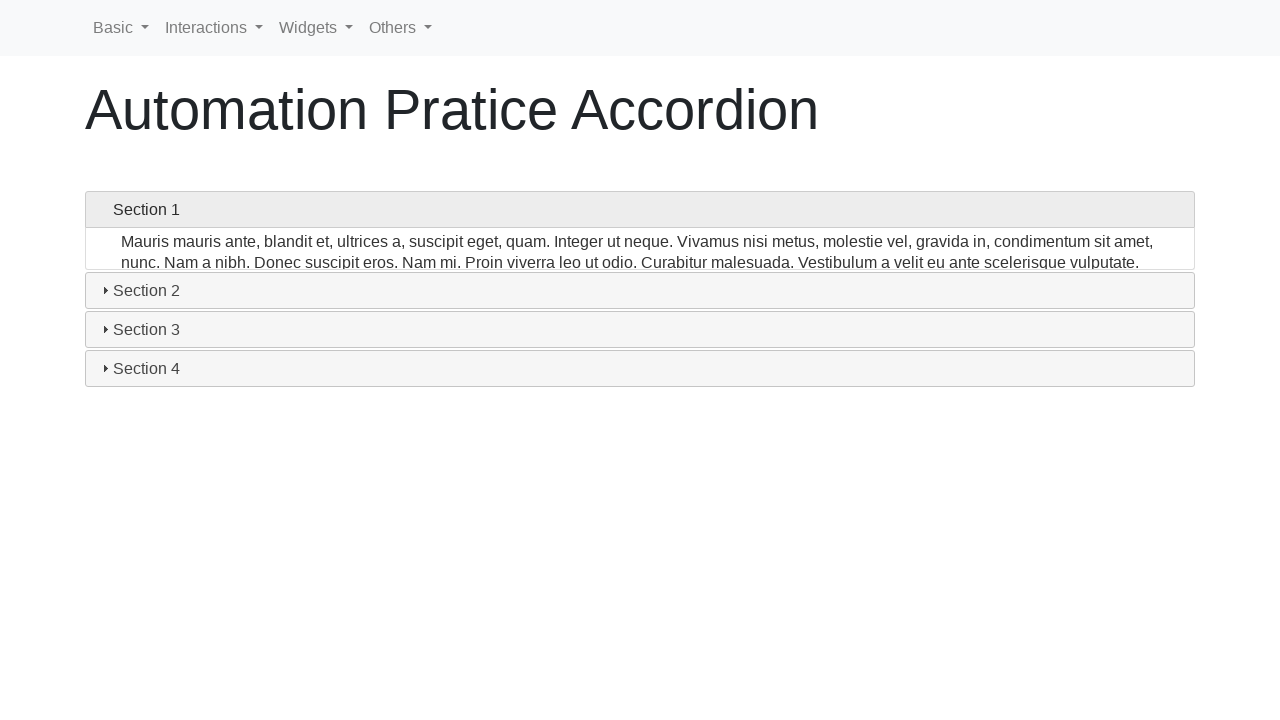

Clicked Section 2 header at (640, 249) on #ui-id-3
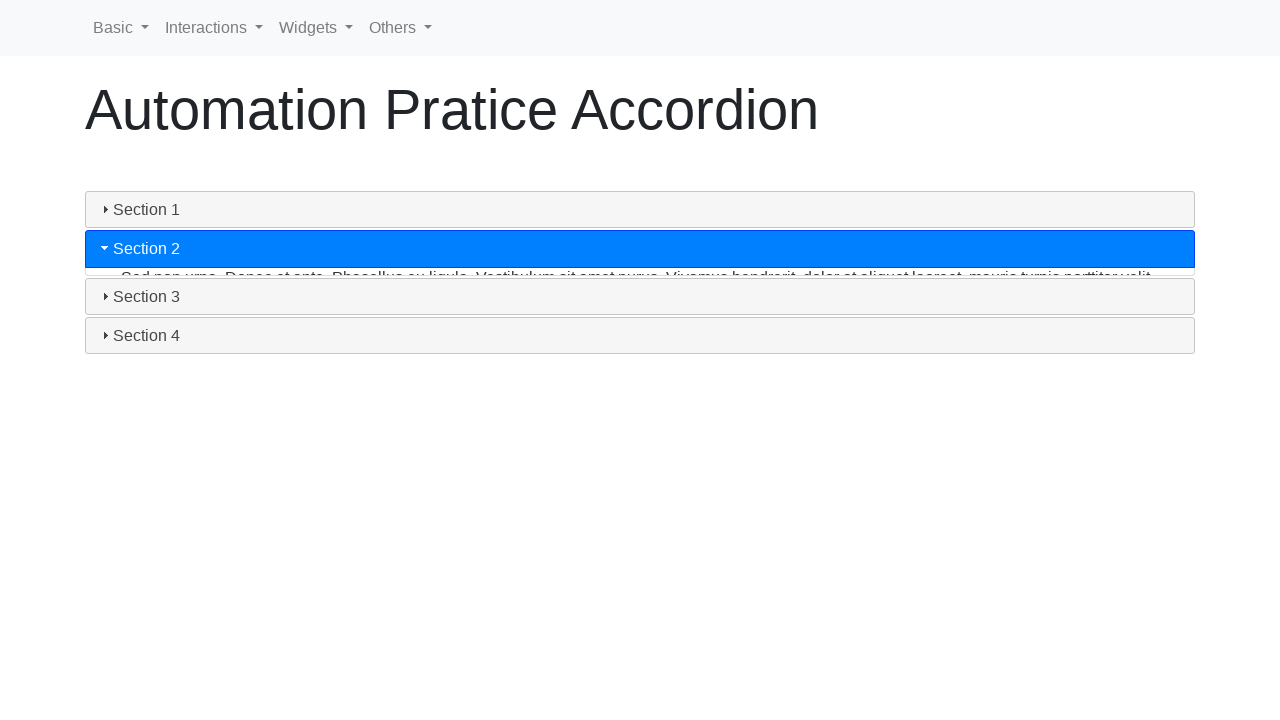

Section 2 content became visible
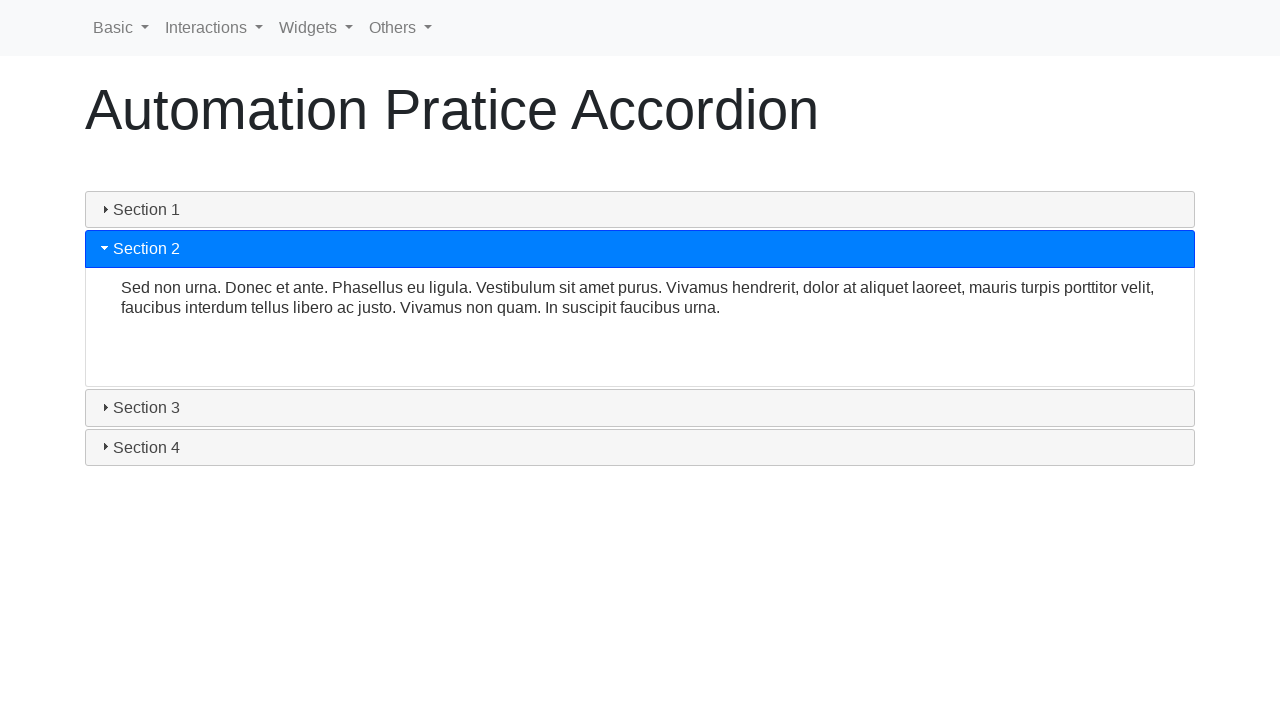

Clicked Section 3 header at (640, 478) on #ui-id-5
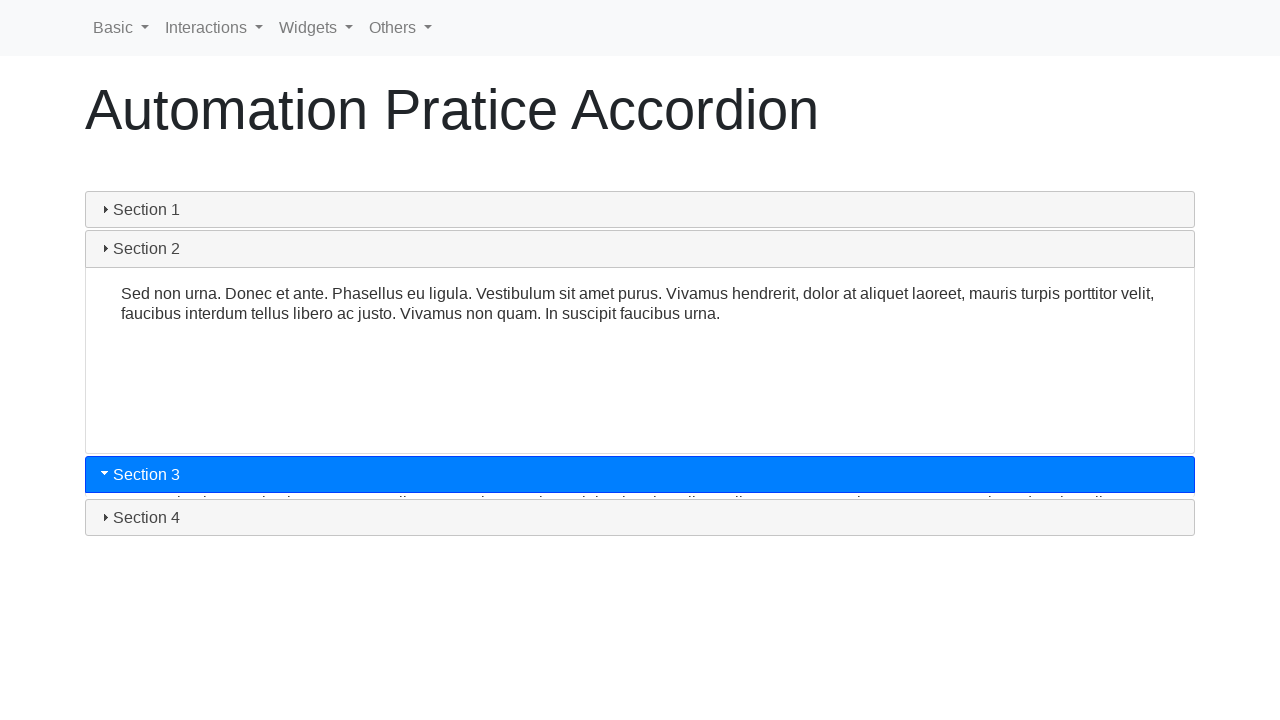

Section 3 content became visible
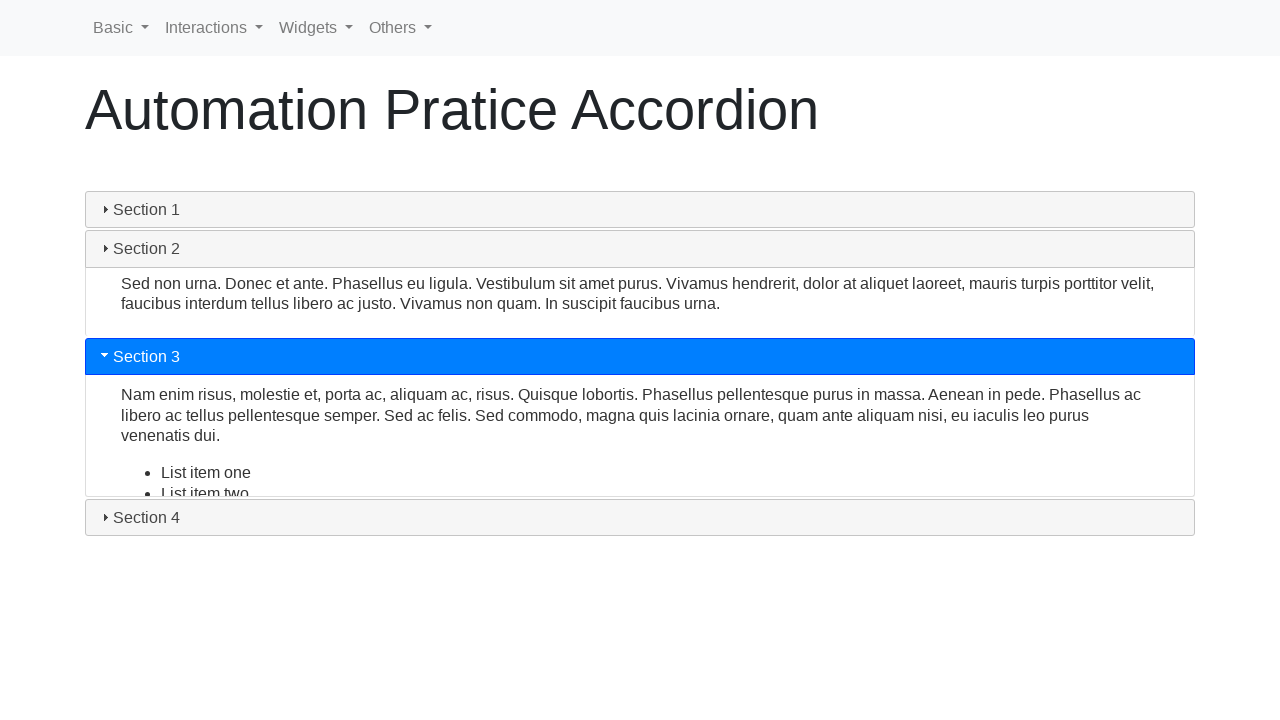

Clicked Section 4 header at (640, 517) on #ui-id-7
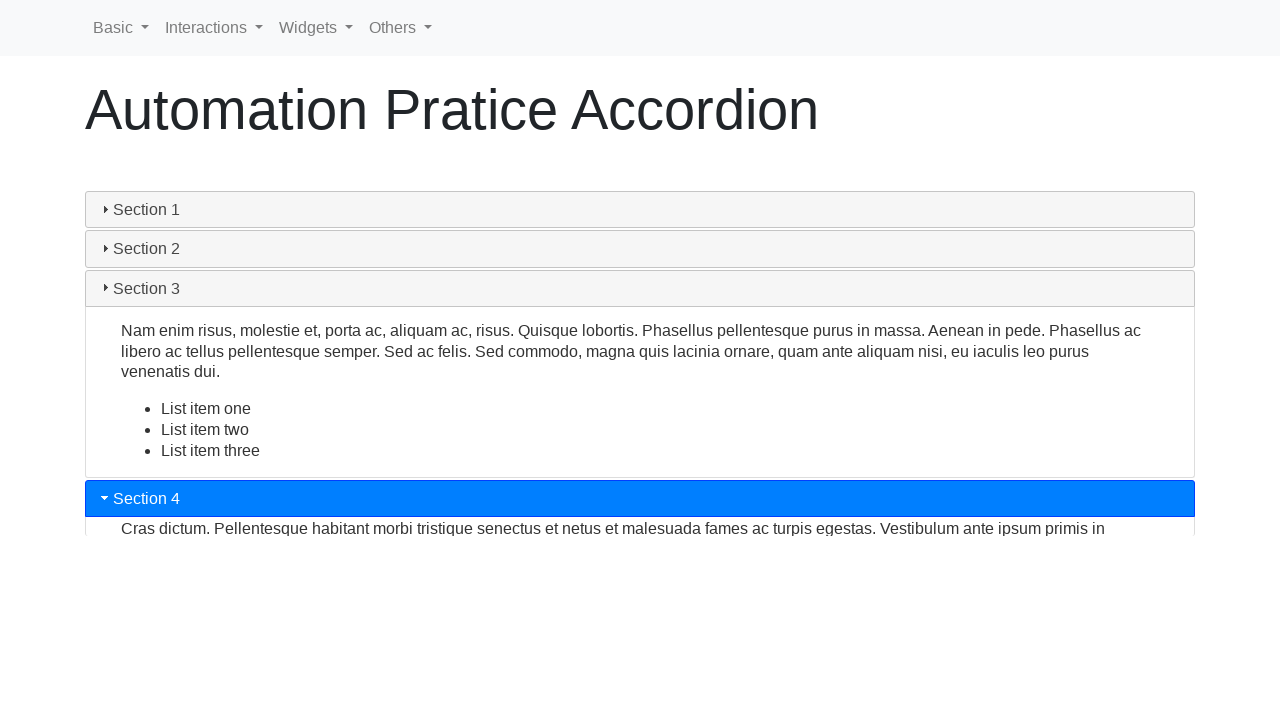

Section 4 content became visible
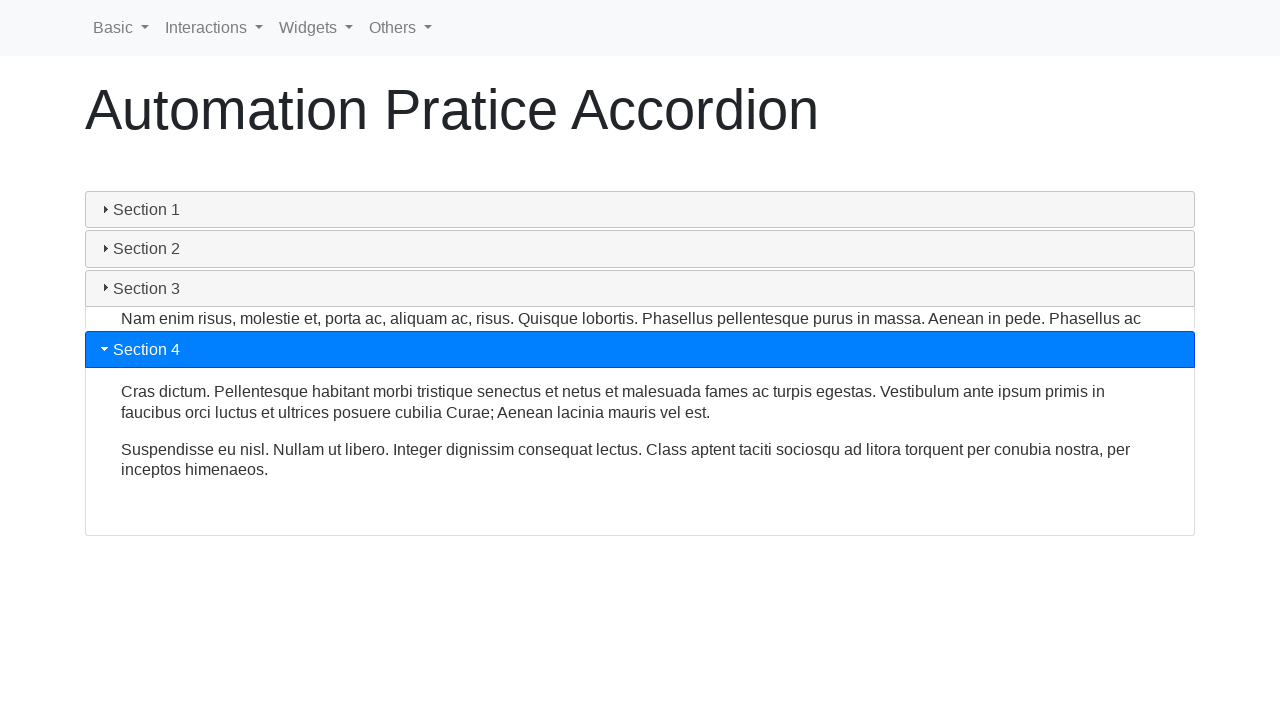

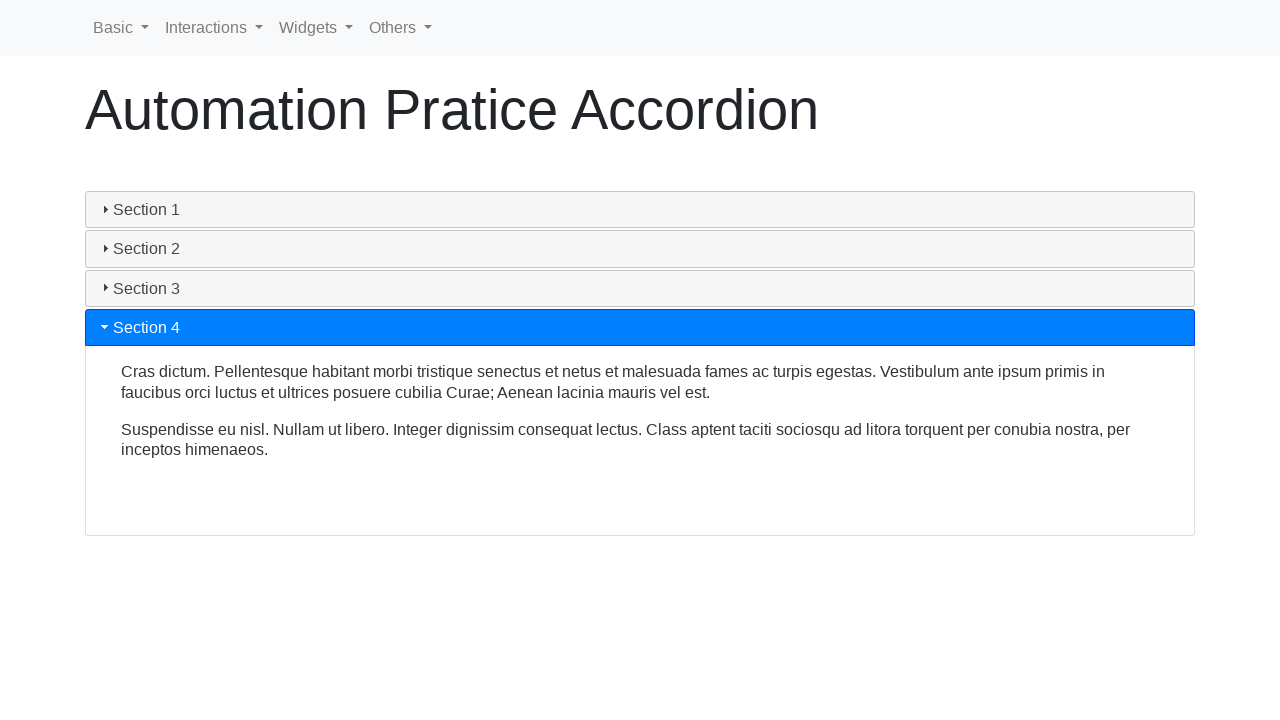